Tests confirmation modal window by clicking a button that triggers a confirm dialog, accepting it, and verifying the result message appears

Starting URL: https://demoqa.com/alerts

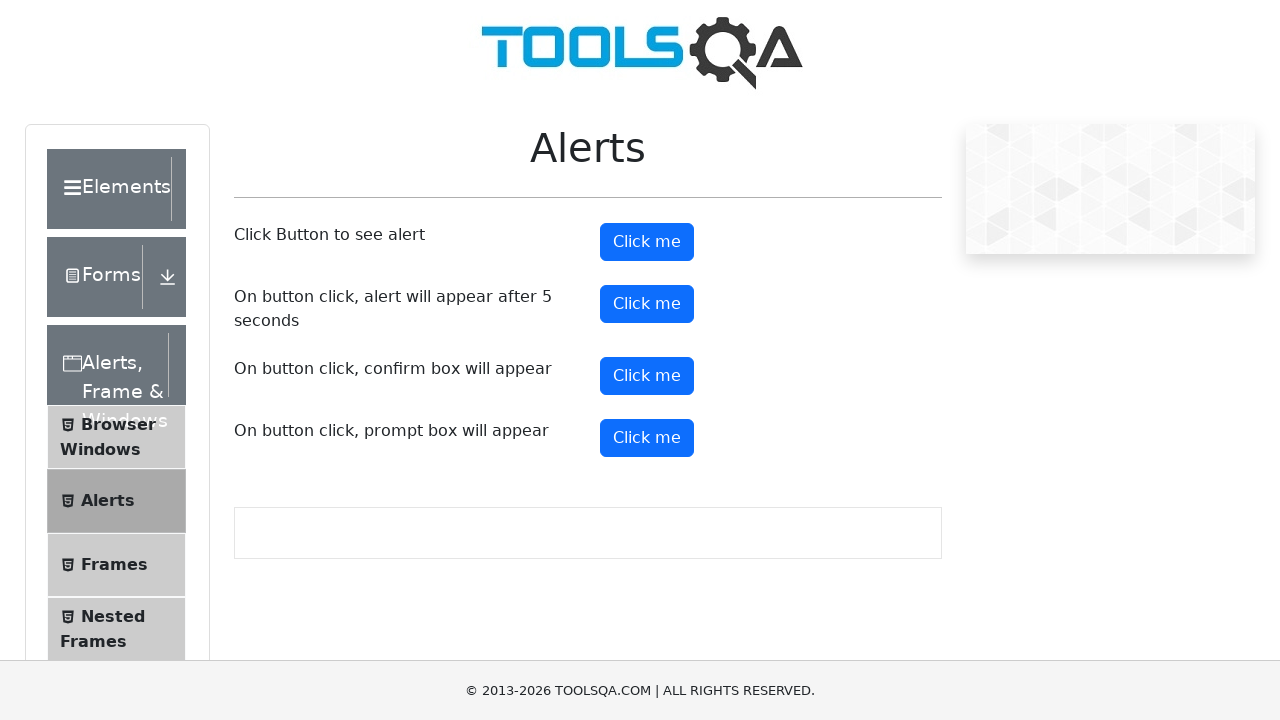

Set up dialog handler to accept confirmation dialogs
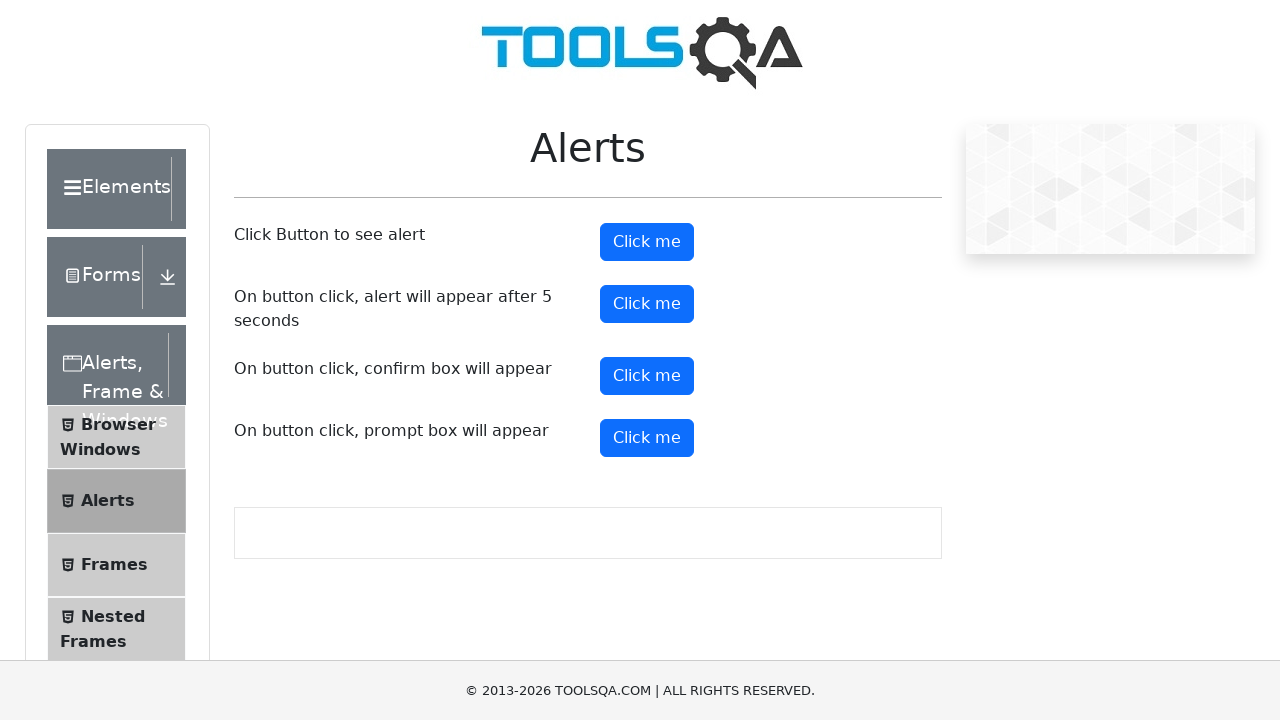

Clicked confirm button to trigger confirmation modal at (647, 376) on #confirmButton
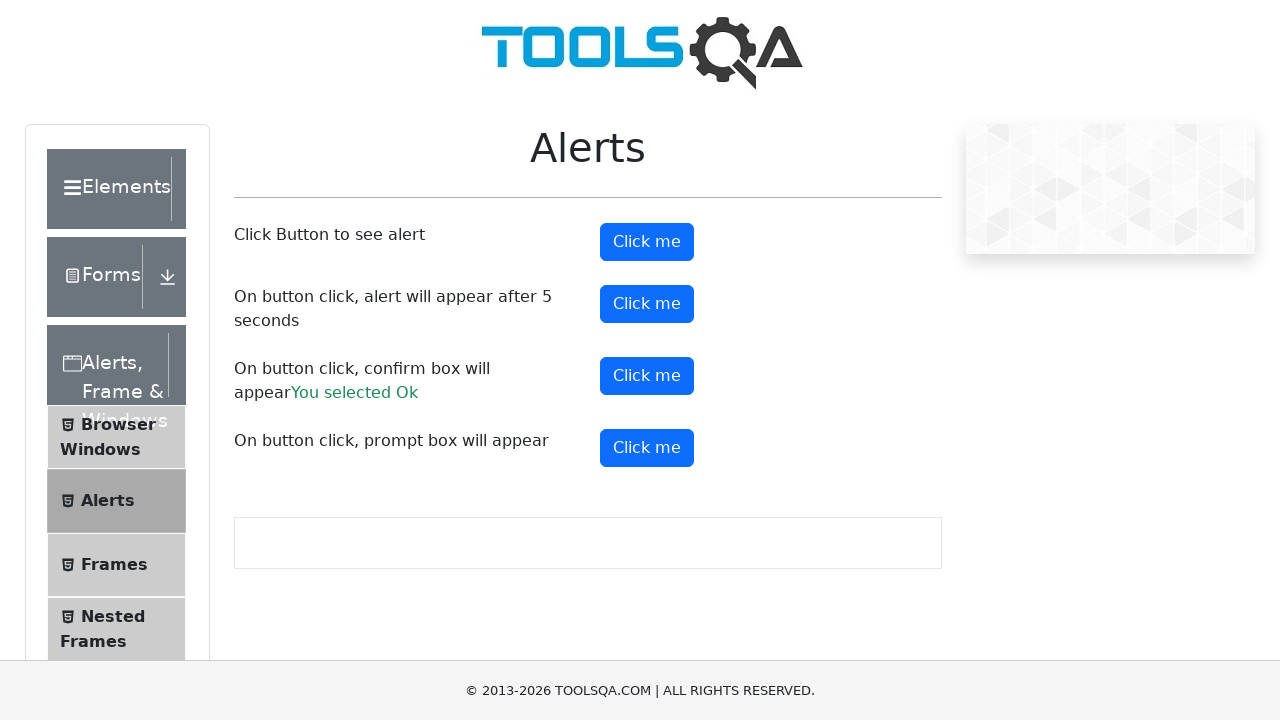

Confirmation result message appeared on page
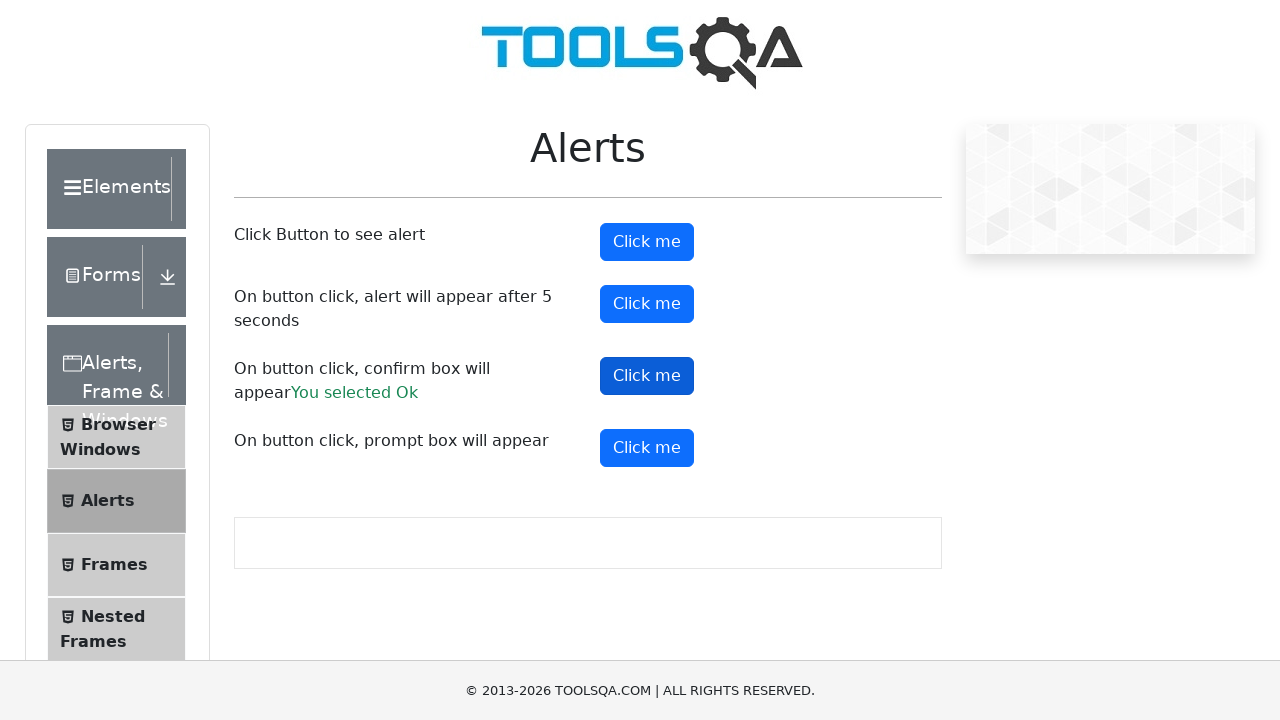

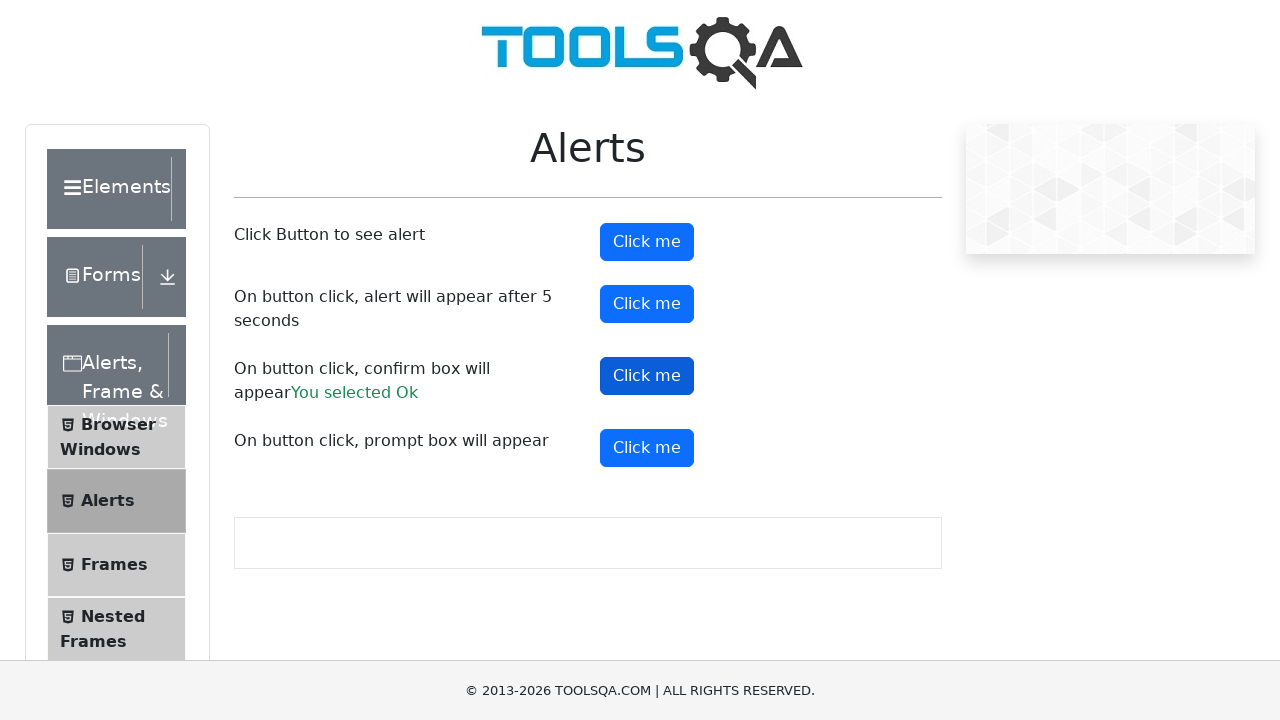